Opens YouTube homepage and clicks the guide/hamburger menu button to open the navigation menu

Starting URL: https://www.youtube.com

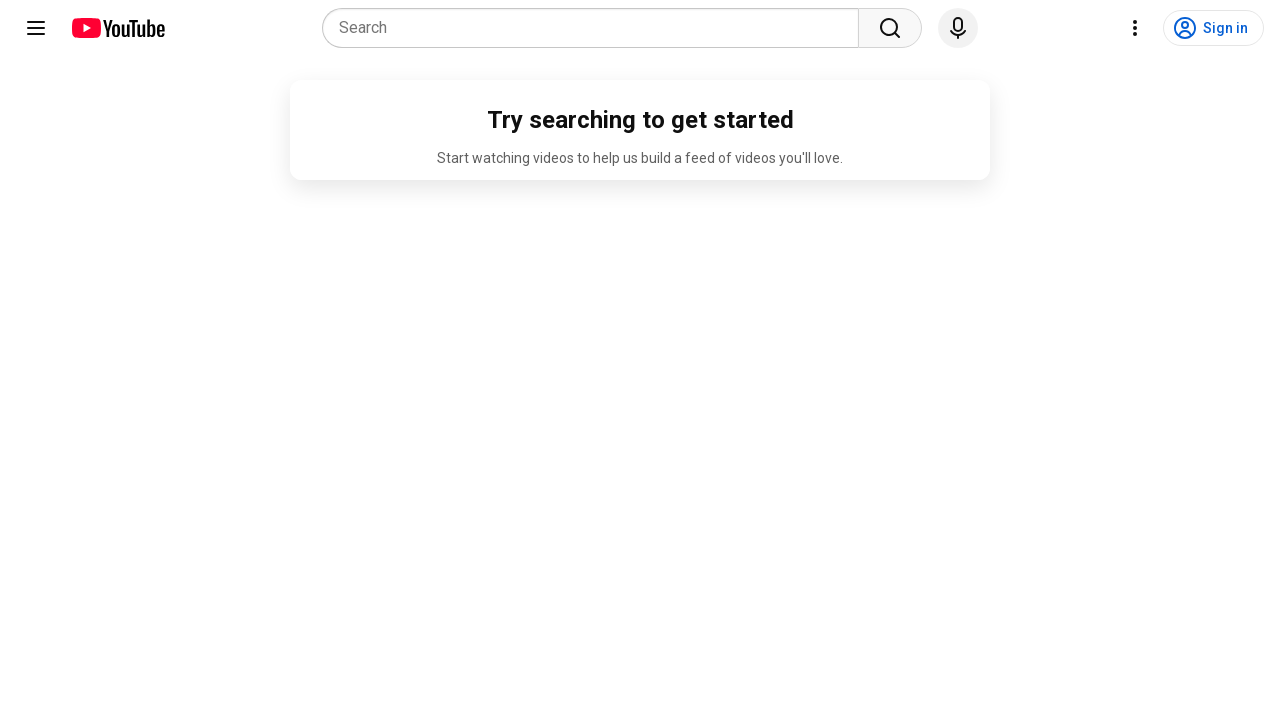

Navigated to YouTube homepage
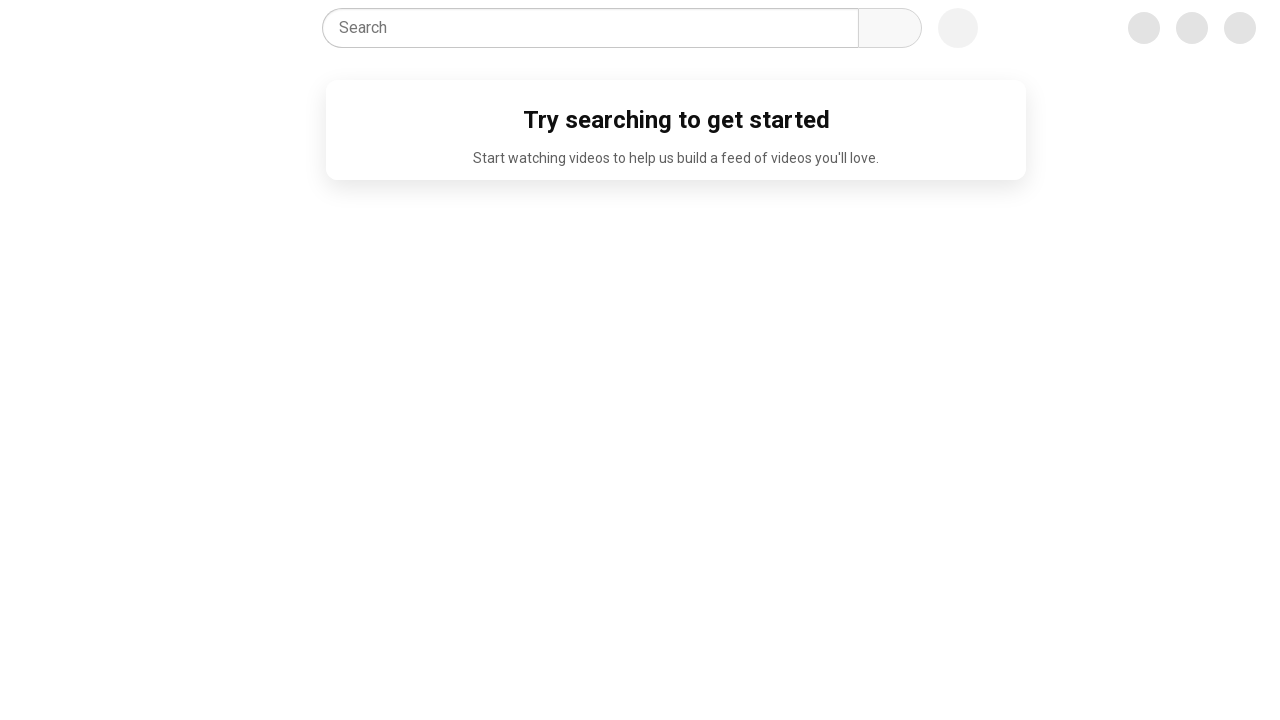

Clicked the guide/hamburger menu button to open navigation menu at (36, 28) on (//button//yt-icon[@id='guide-icon'])[1]
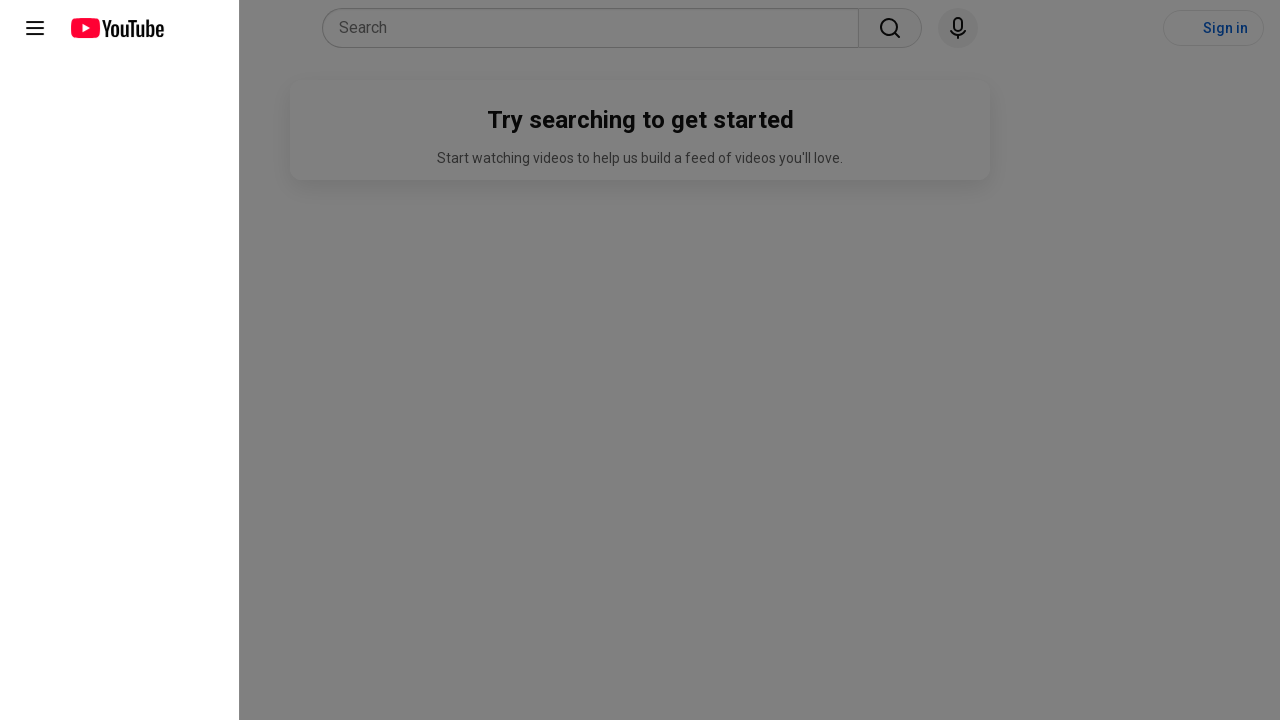

Waited for navigation menu to load
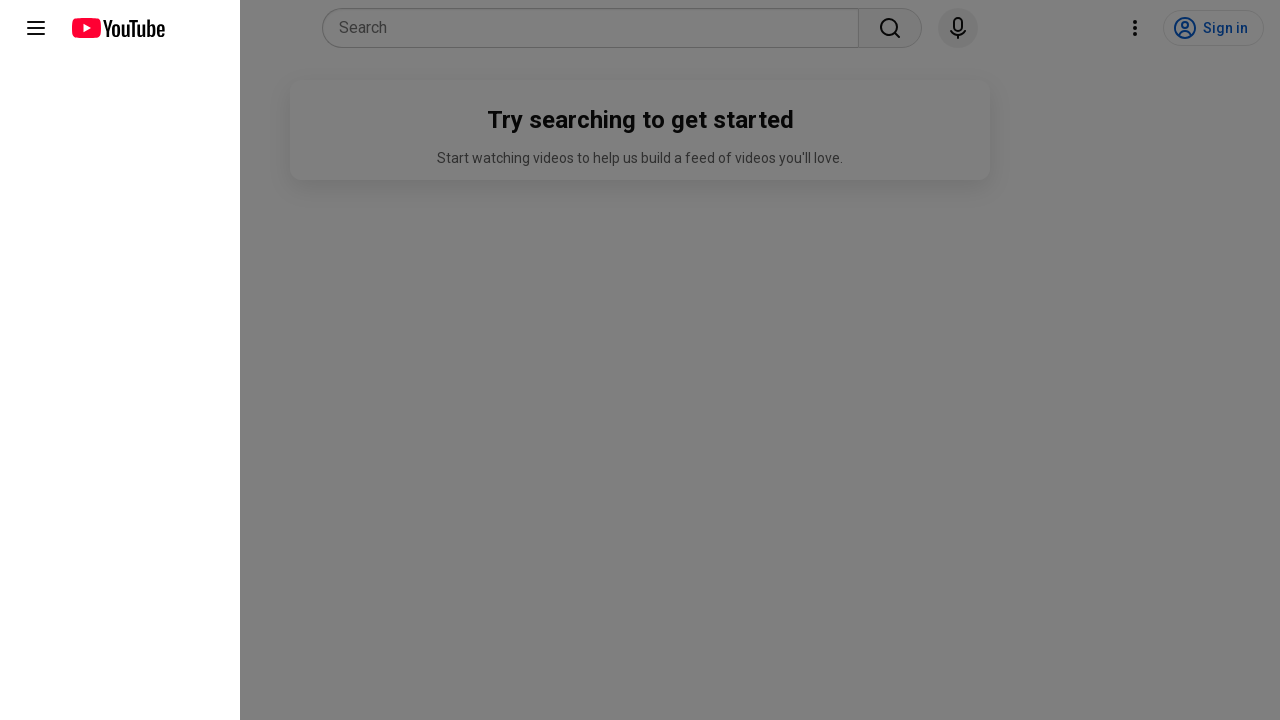

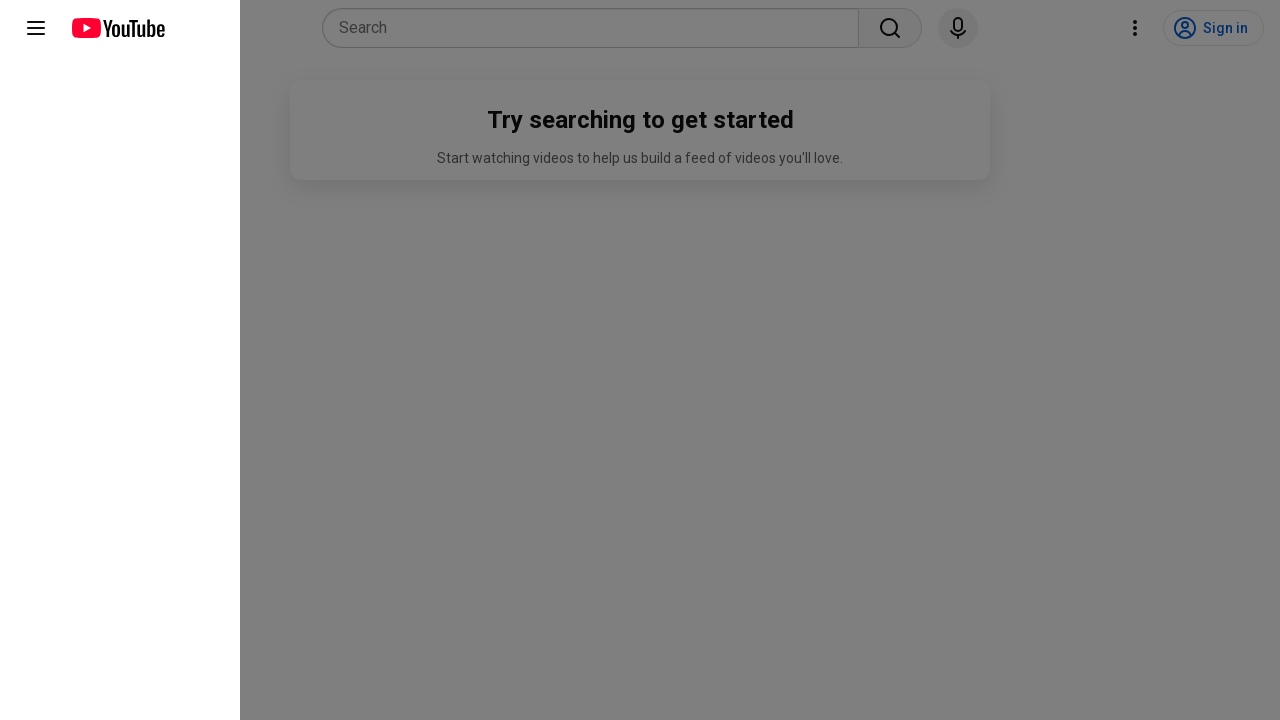